Opens social media links (LinkedIn, GitHub, Medium) in new tabs using Ctrl+click

Starting URL: https://marcogarujo.netlify.app/

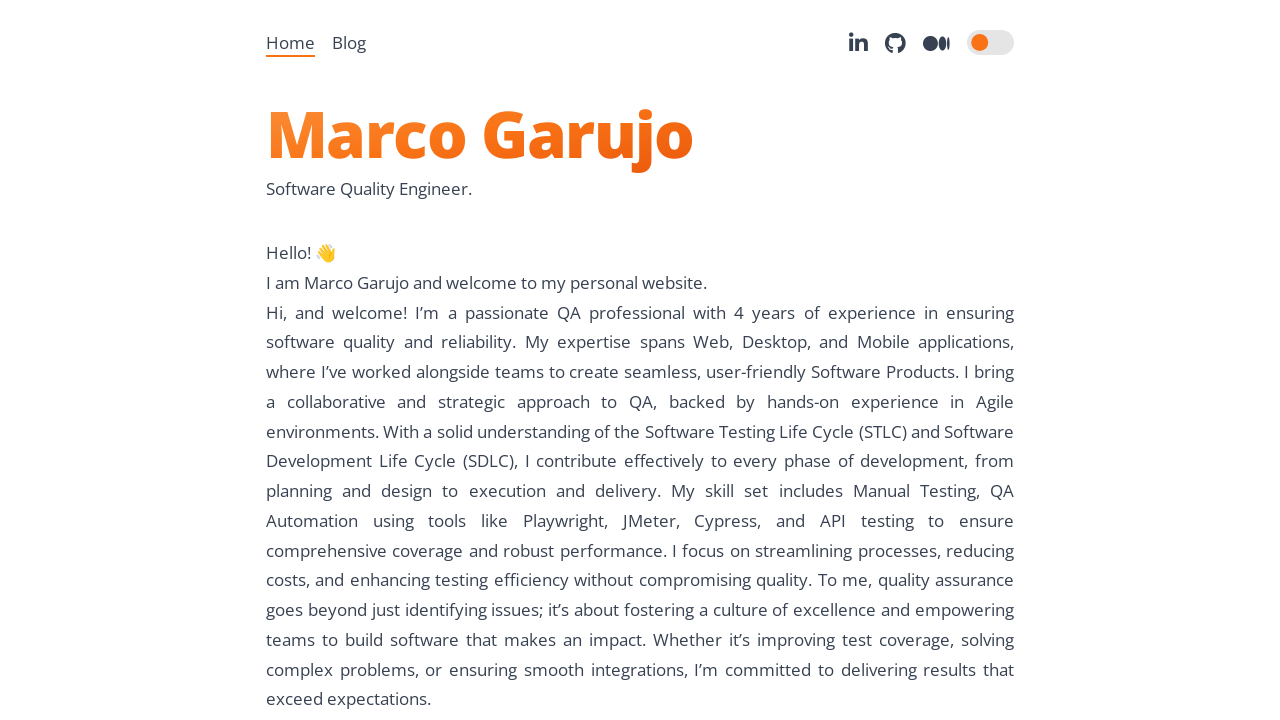

Navigated to https://marcogarujo.netlify.app/
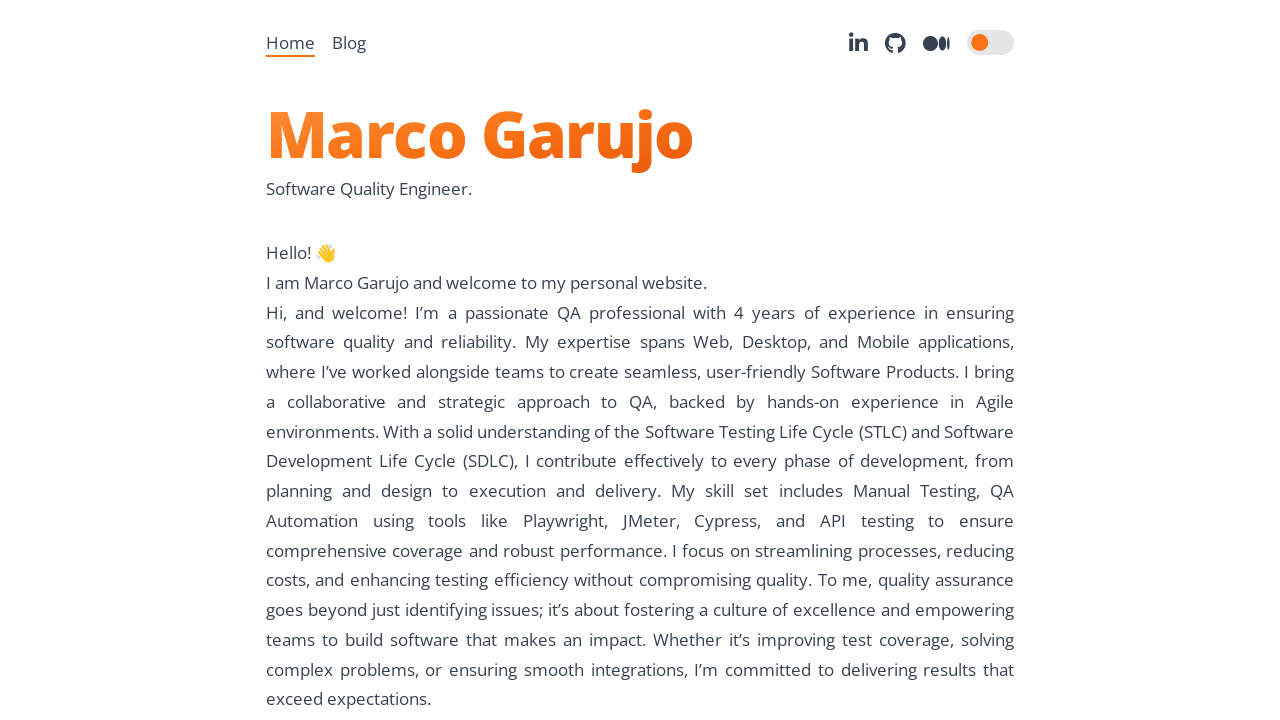

Ctrl+clicked LinkedIn link to open in new tab at (859, 42) on internal:role=link[name="My LinkedIn"i]
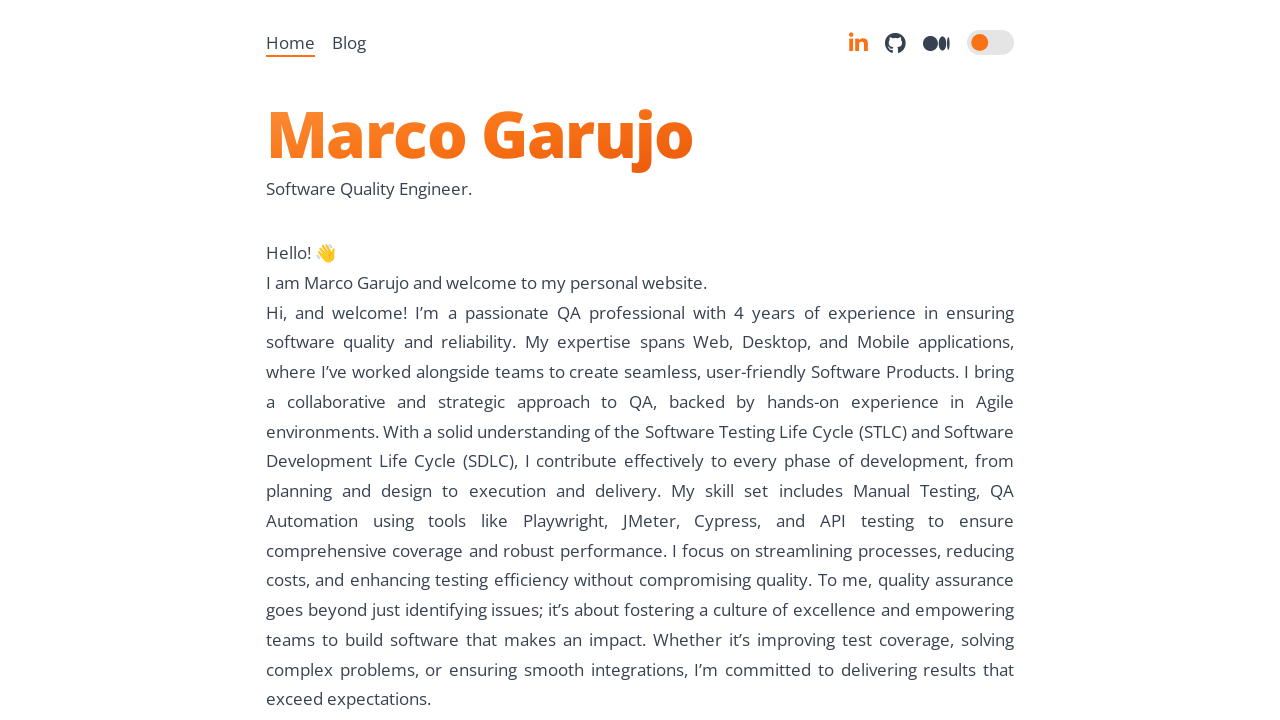

Ctrl+clicked GitHub link to open in new tab at (896, 42) on internal:role=link[name="My GitHub"i]
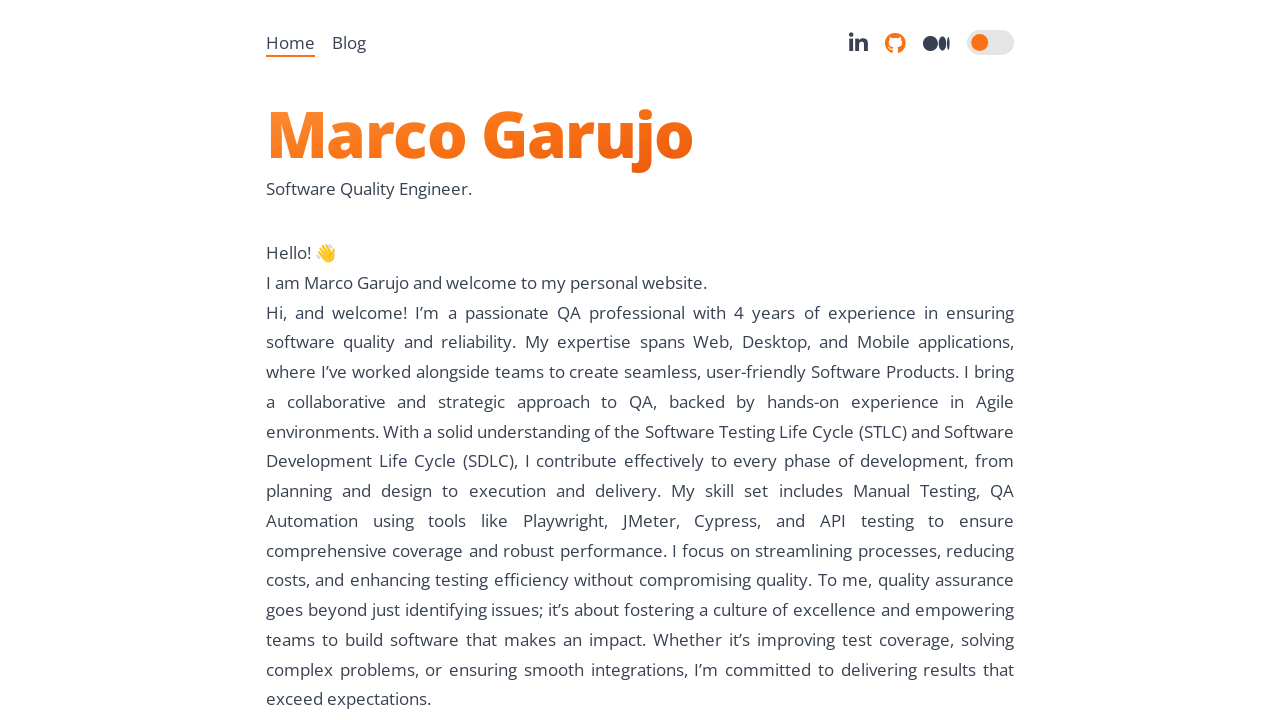

Ctrl+clicked Medium link to open in new tab at (937, 42) on internal:role=link[name="My Medium"i]
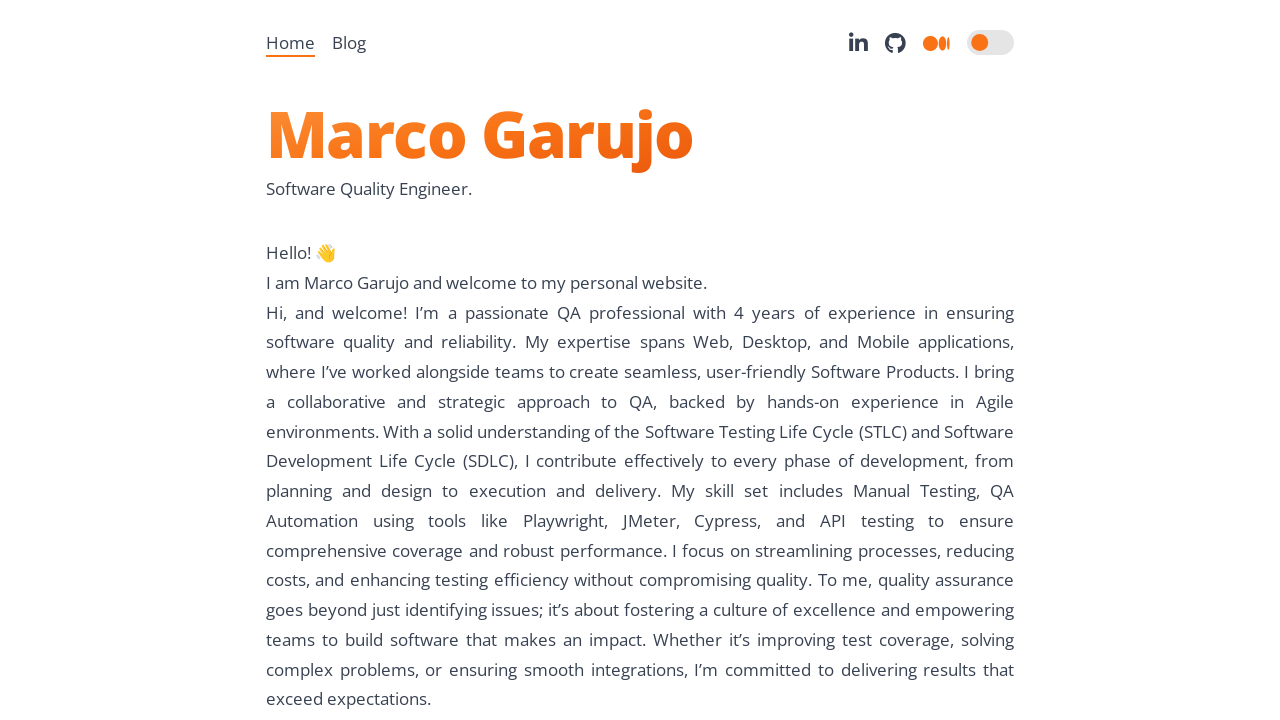

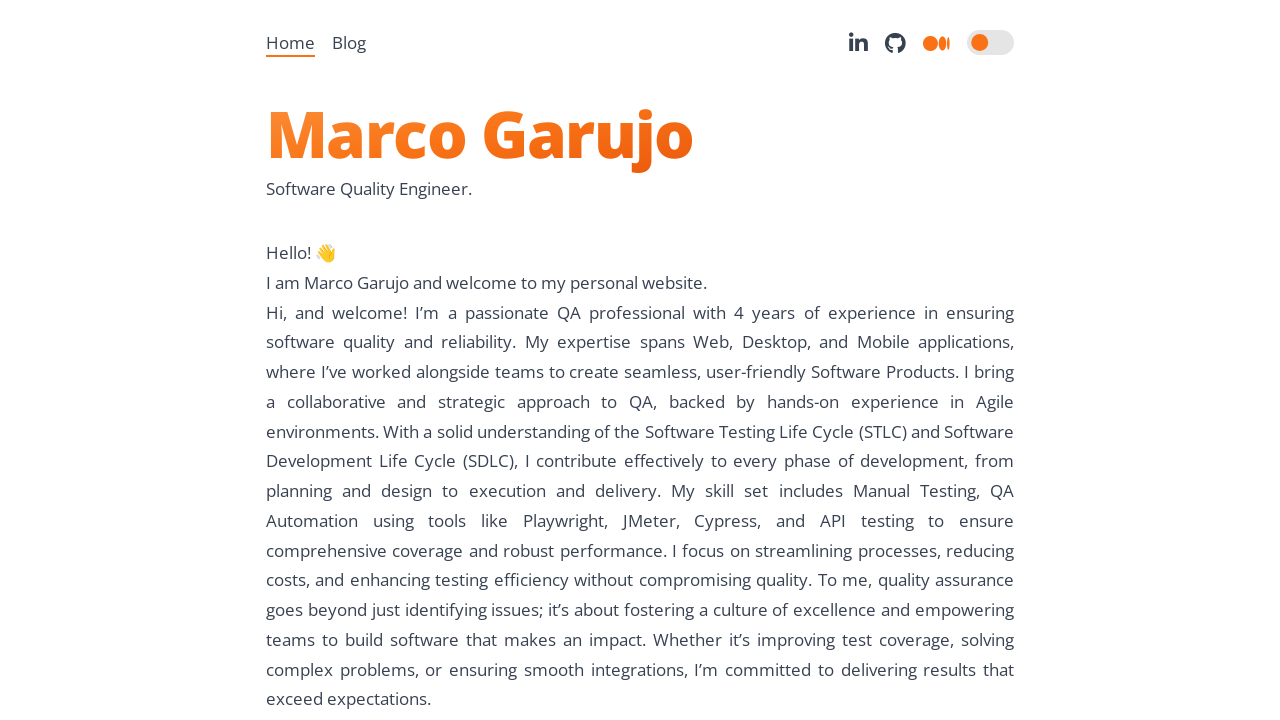